Tests jQuery UI drag and drop functionality by navigating to the droppable demo page and performing a drag and drop action between two elements

Starting URL: https://jqueryui.com/

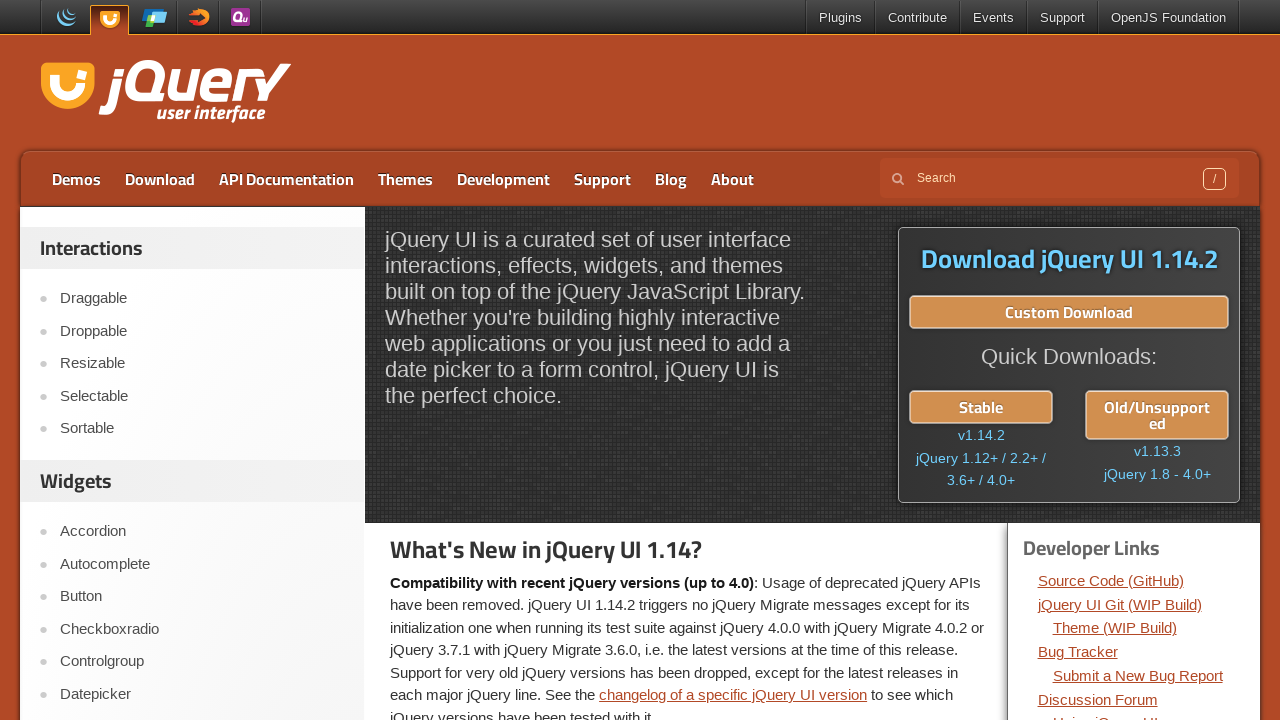

Clicked on Droppable link to navigate to the demo page at (202, 331) on text=Droppable
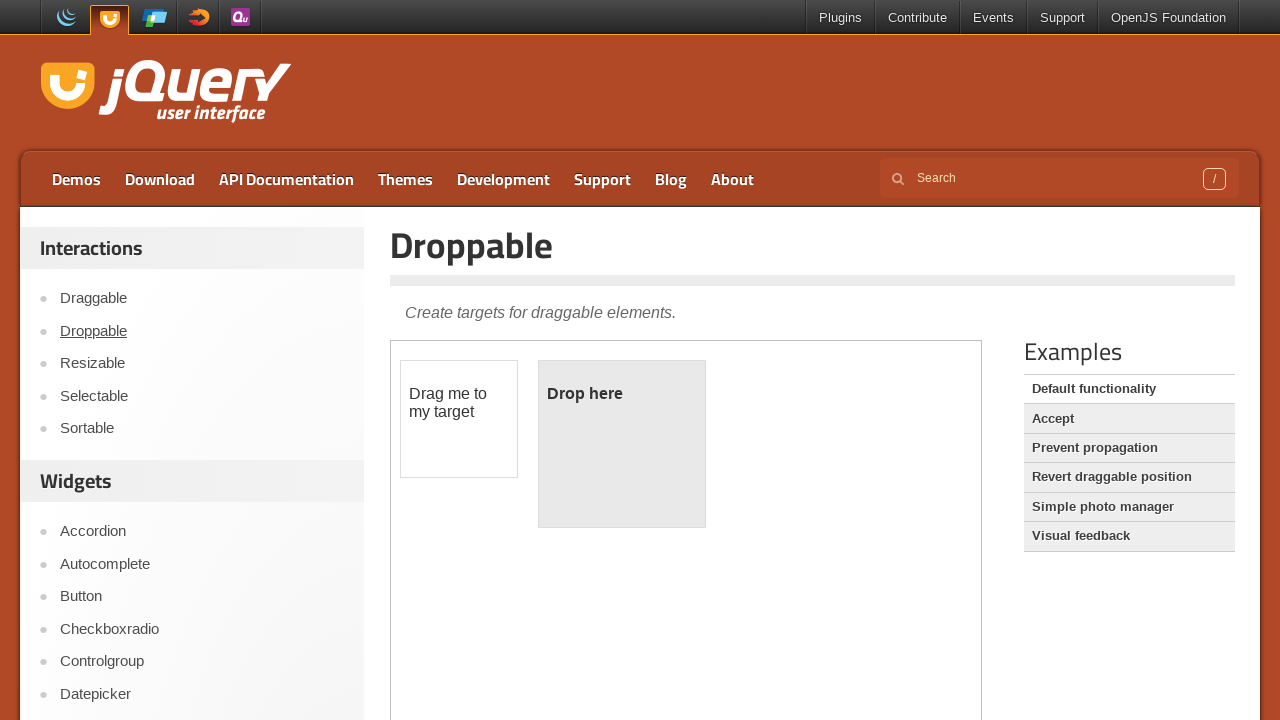

Located the demo iframe
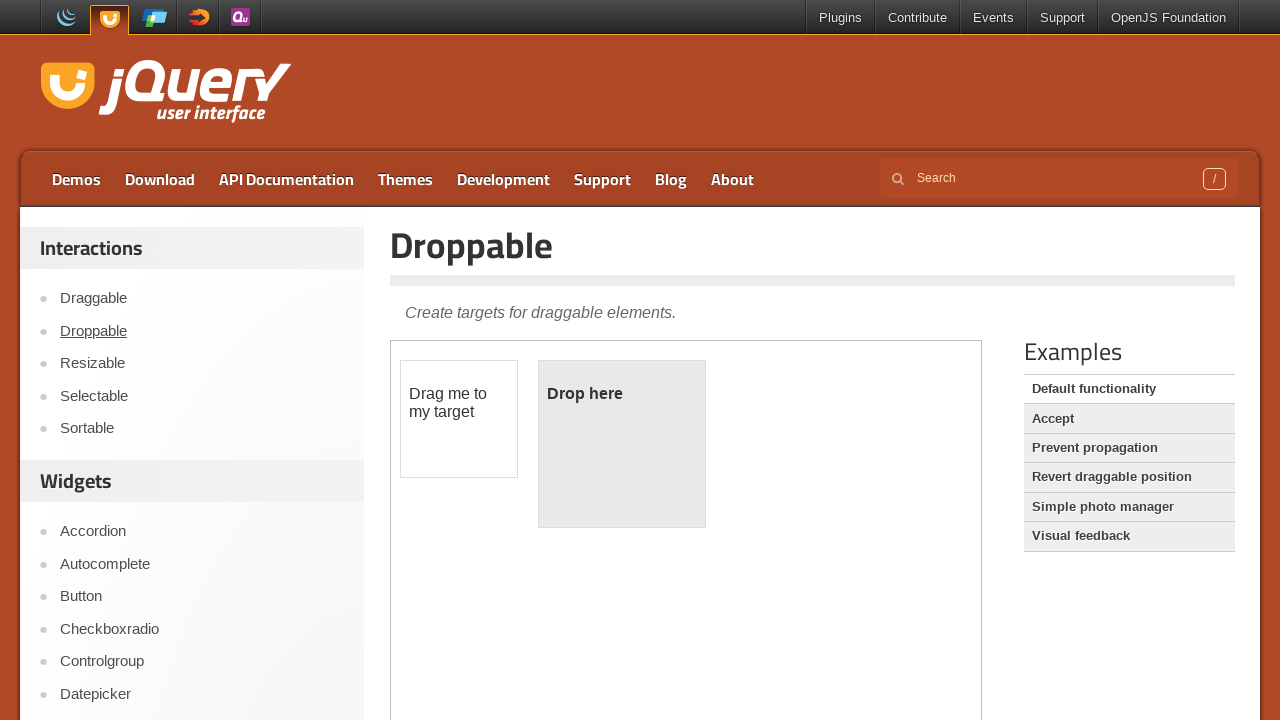

Located the draggable element within the iframe
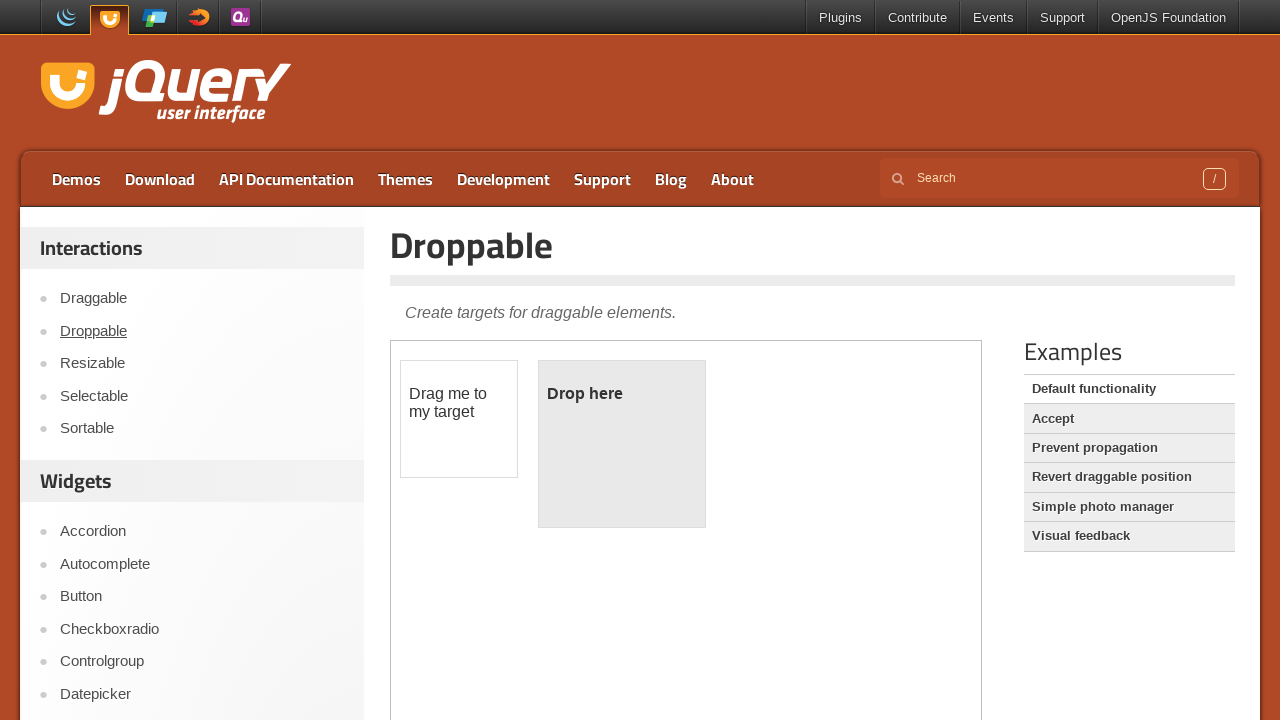

Located the droppable element within the iframe
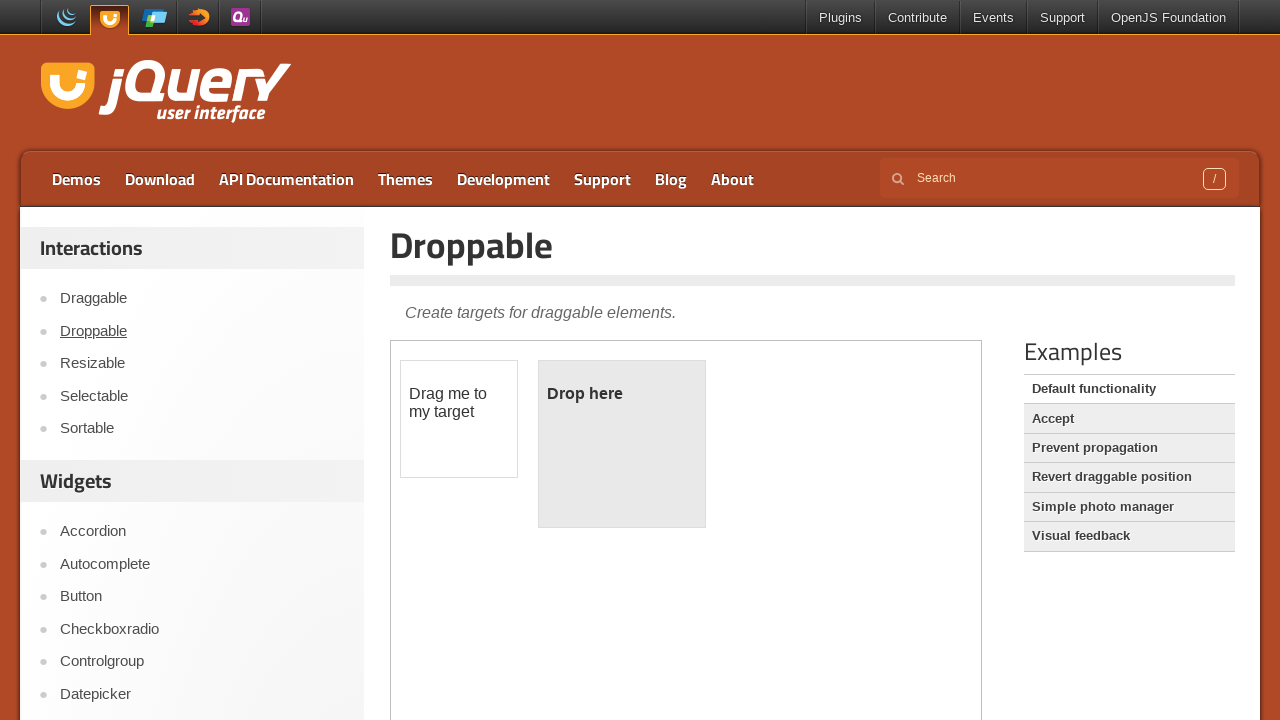

Performed drag and drop action from draggable to droppable element at (622, 444)
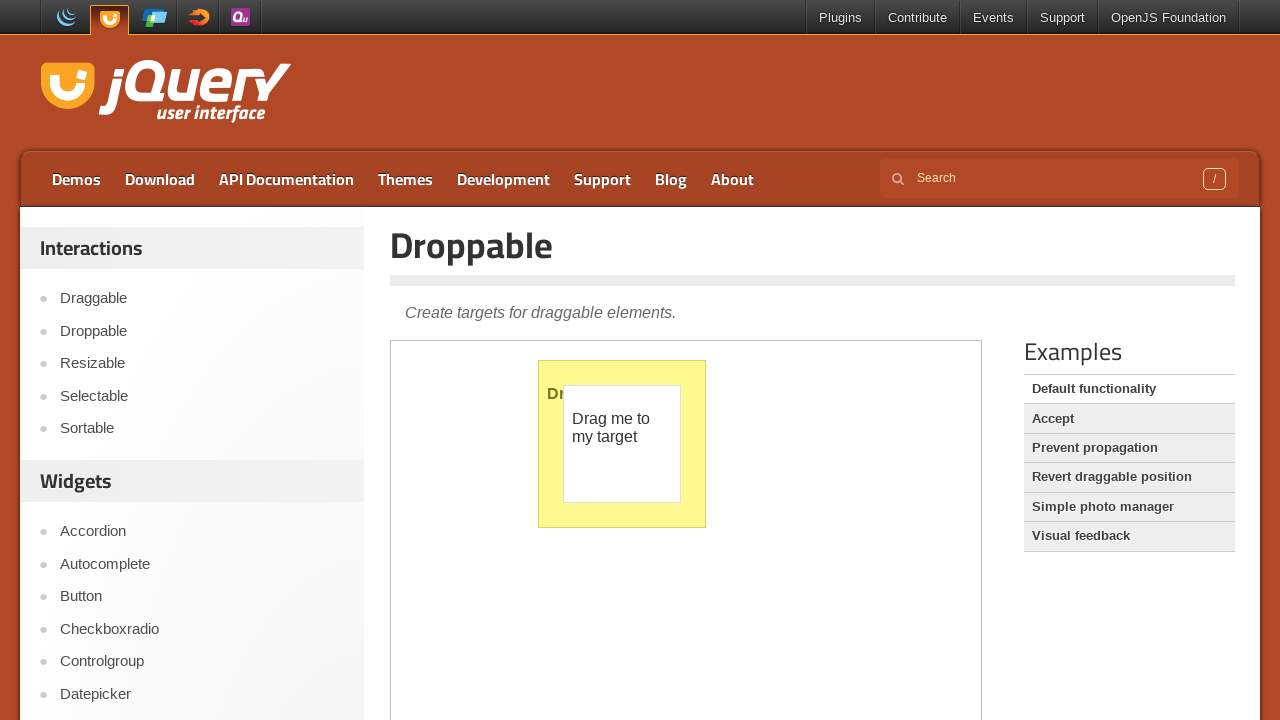

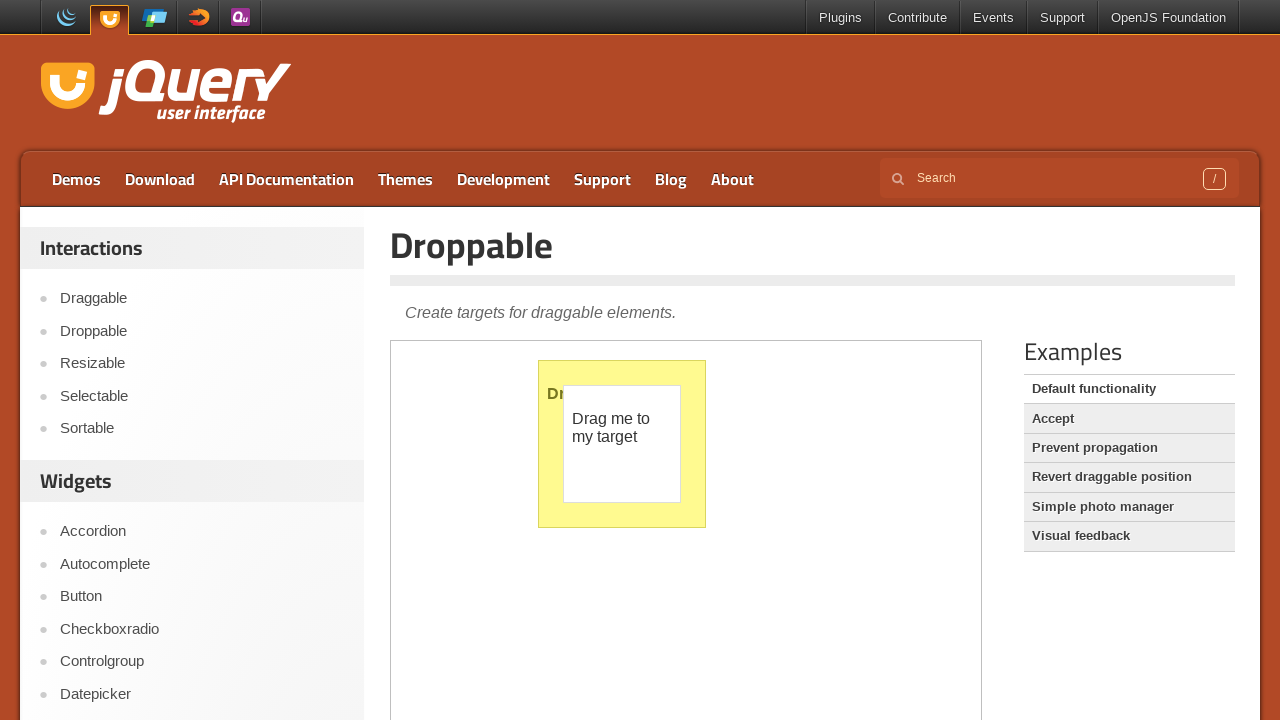